Tests clicking all checkboxes on the page by iterating through them

Starting URL: http://www.qaclickacademy.com/practice.php

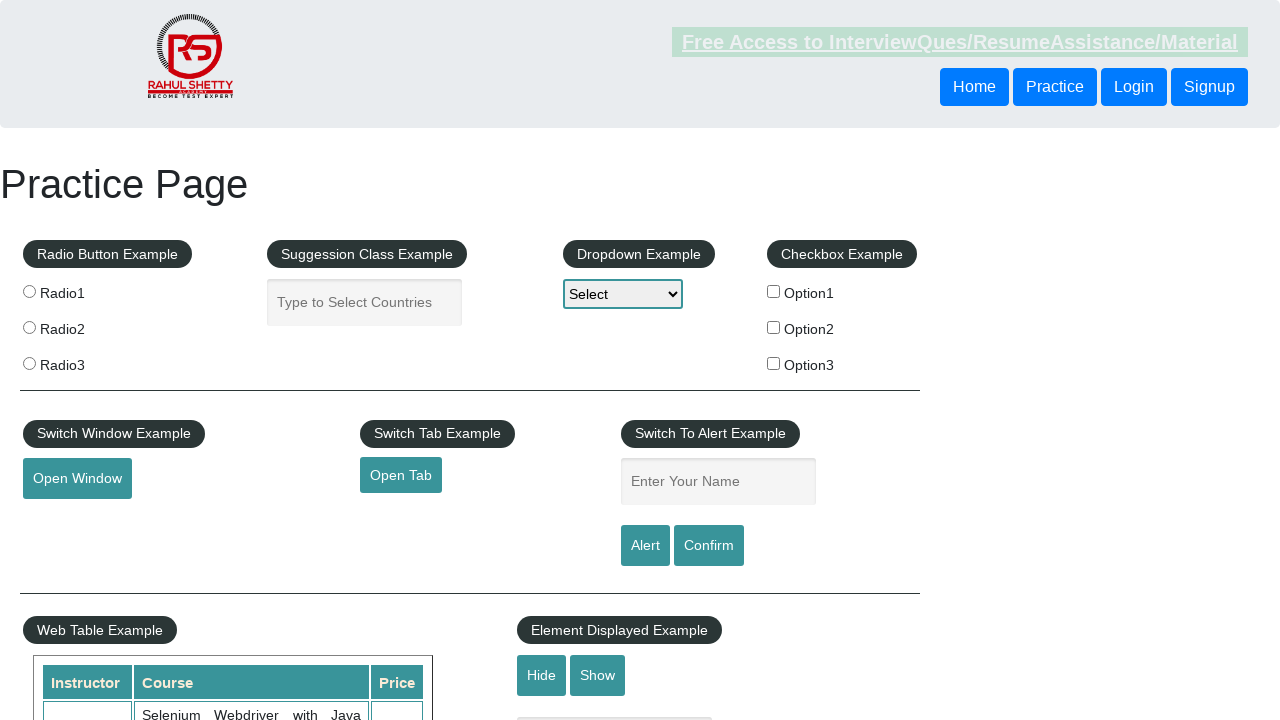

Filled first name field with 'Anna'
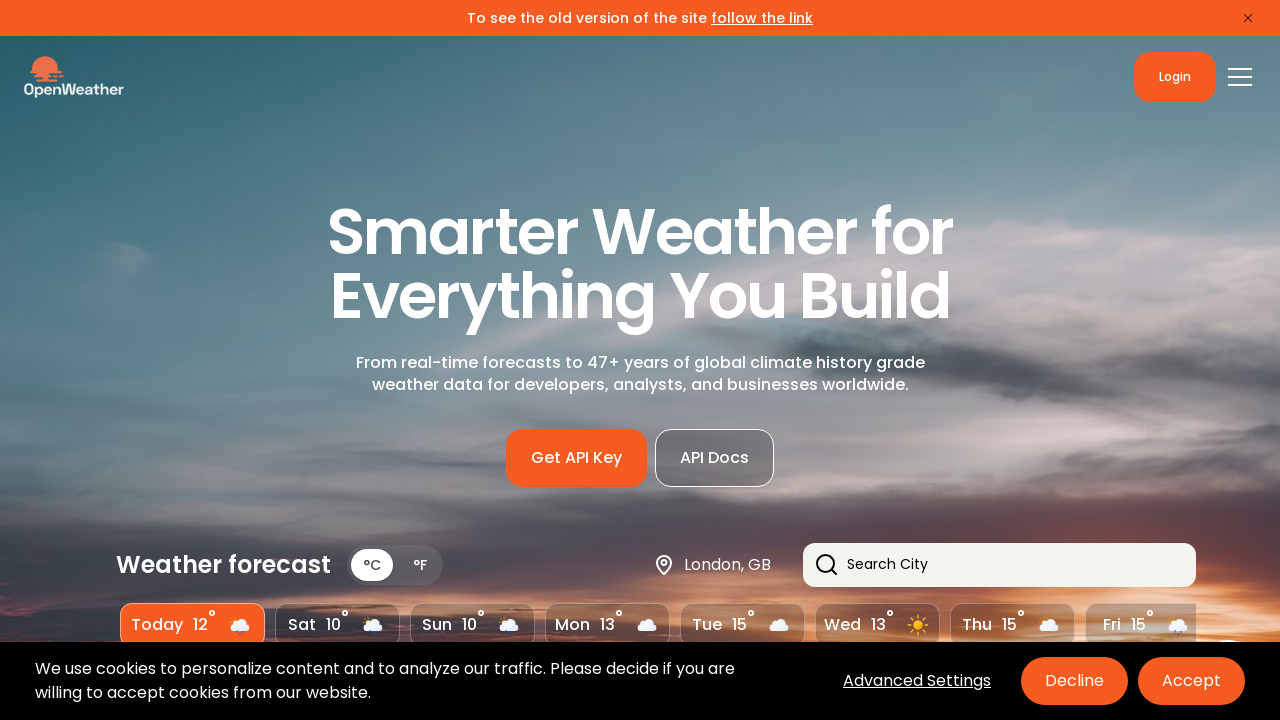

Filled last name field with 'Chaika'
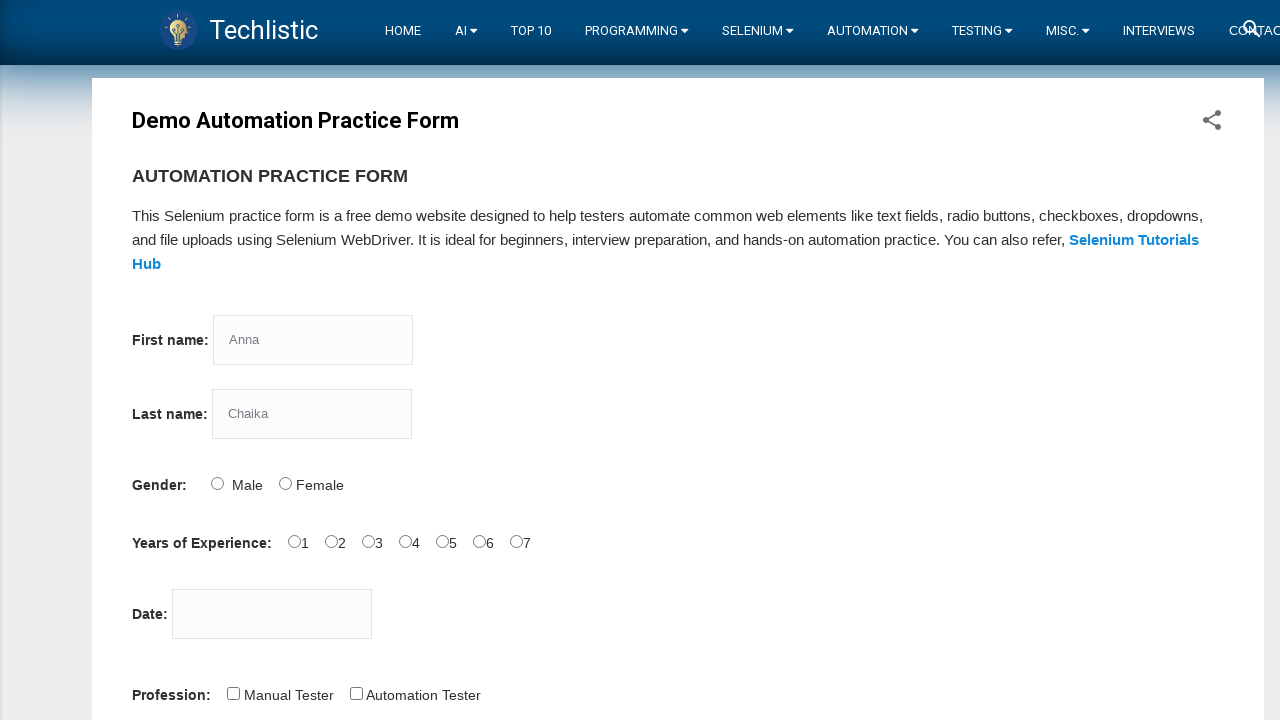

Filled date picker with '08/03/1990'
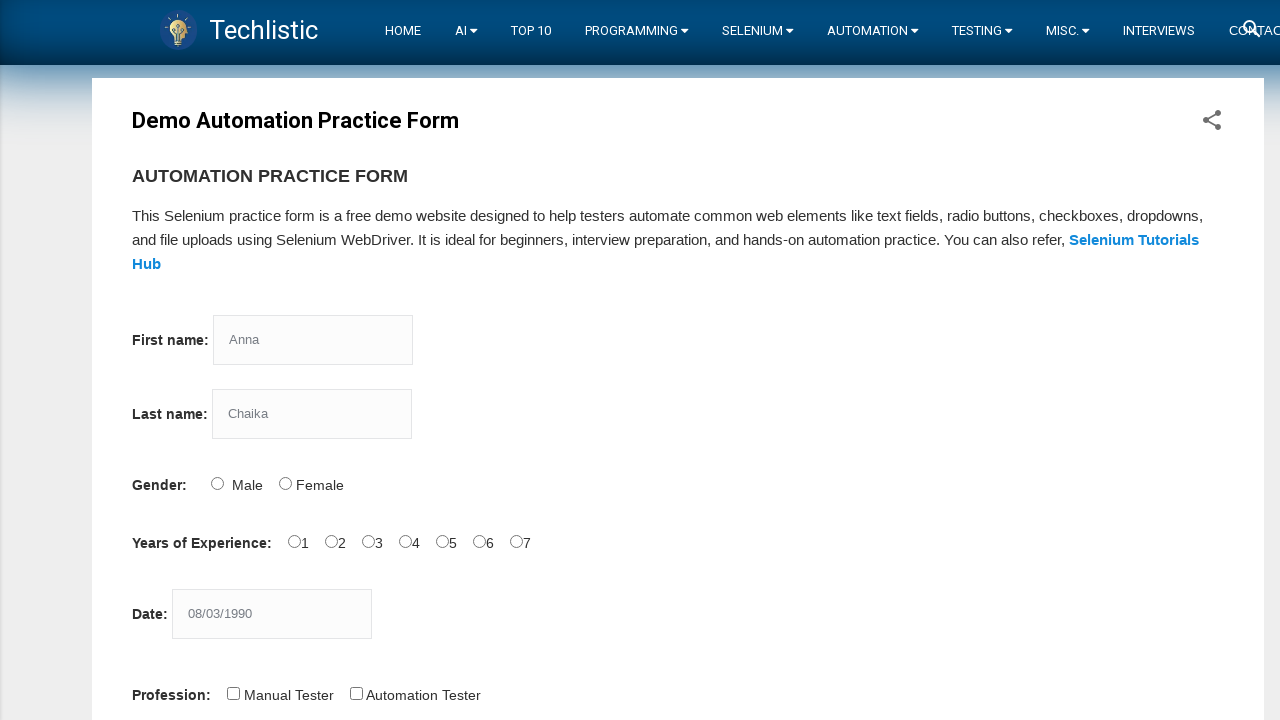

Selected radio button for sex
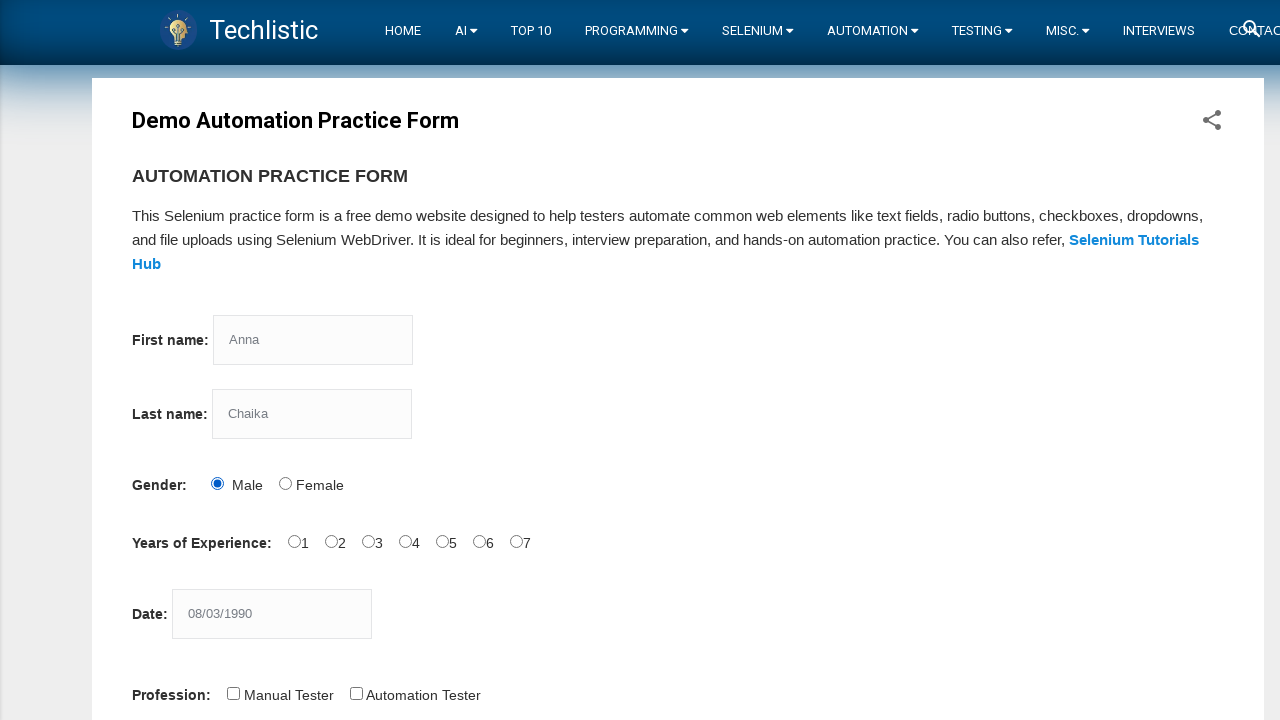

Selected radio button for experience
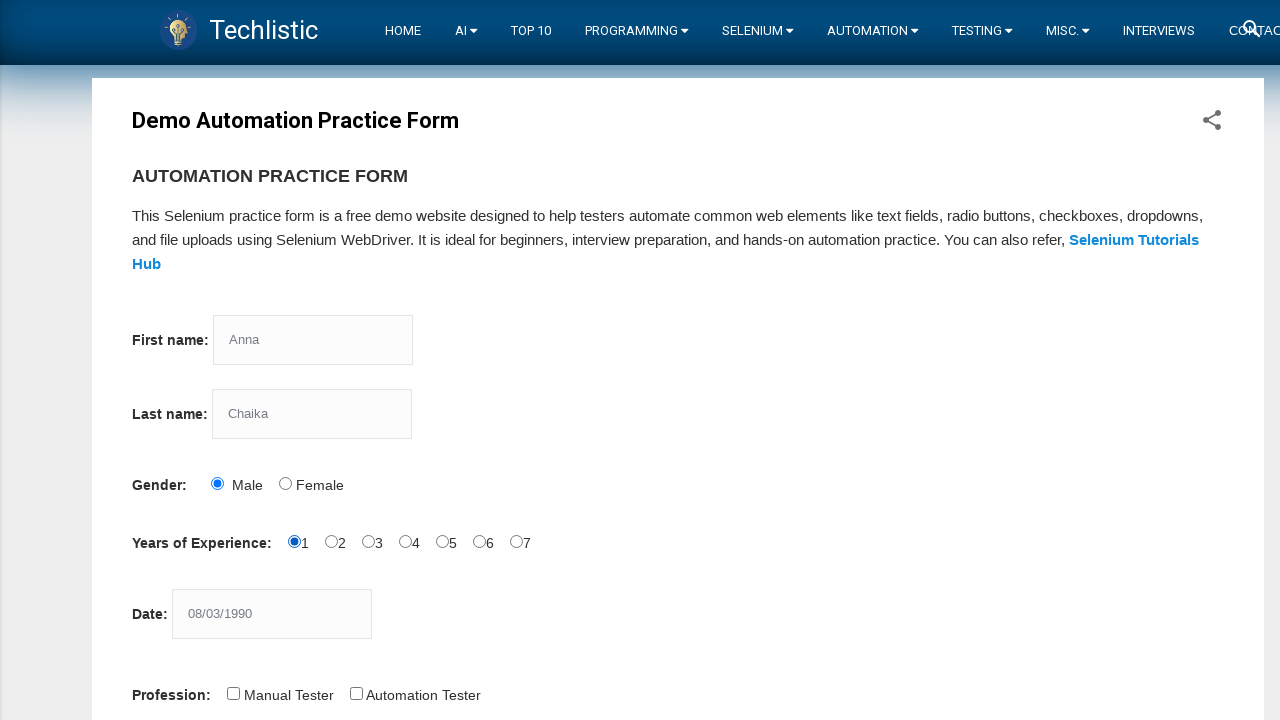

Checked profession checkbox
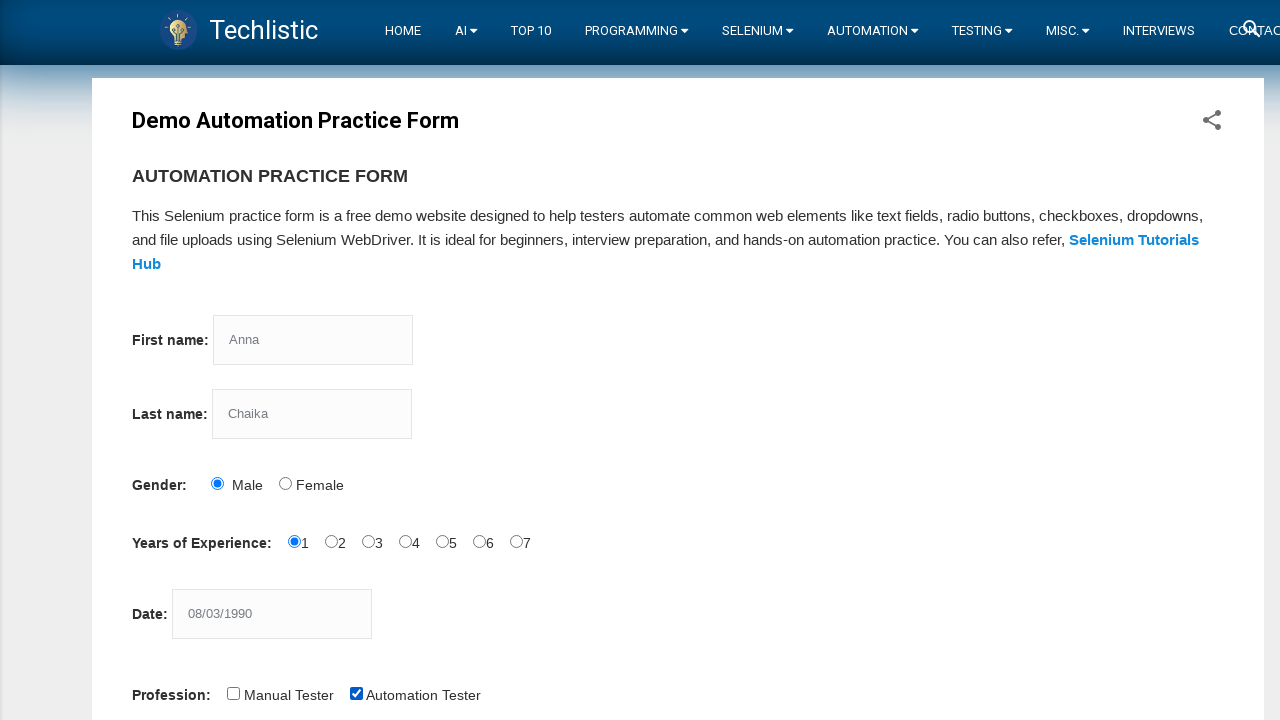

Checked tool checkbox
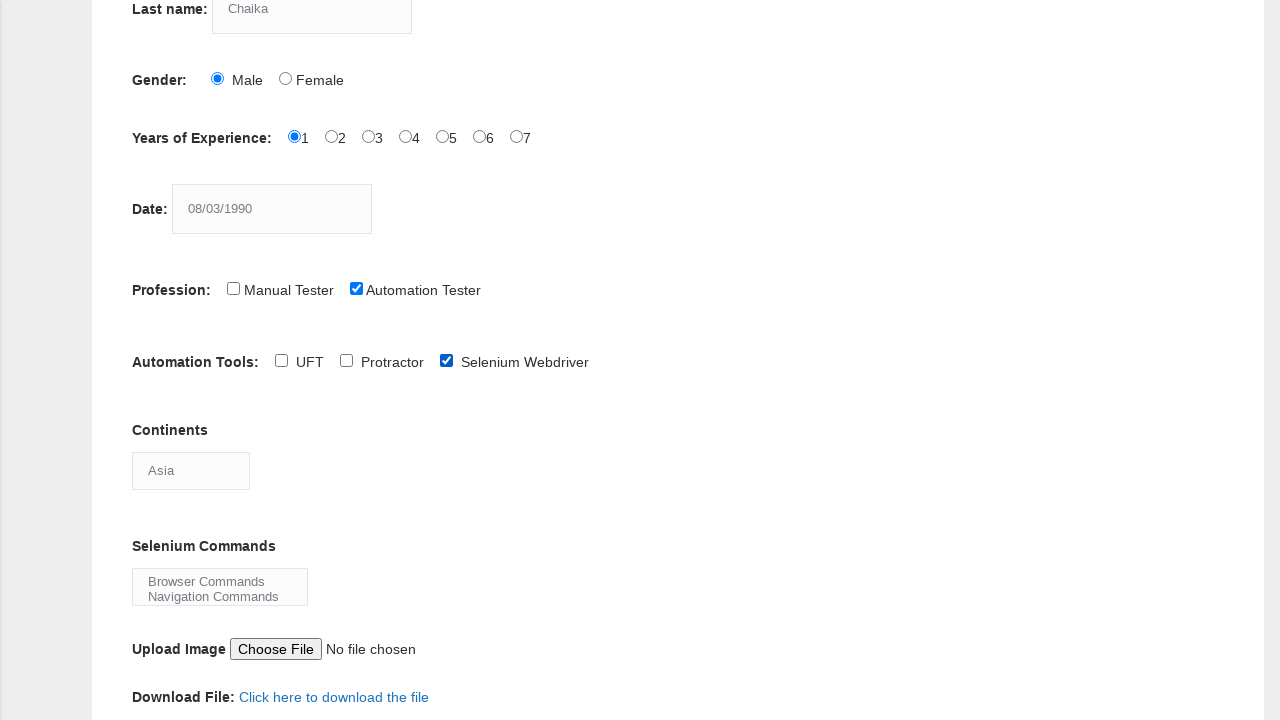

Selected 'Australia' from continents dropdown
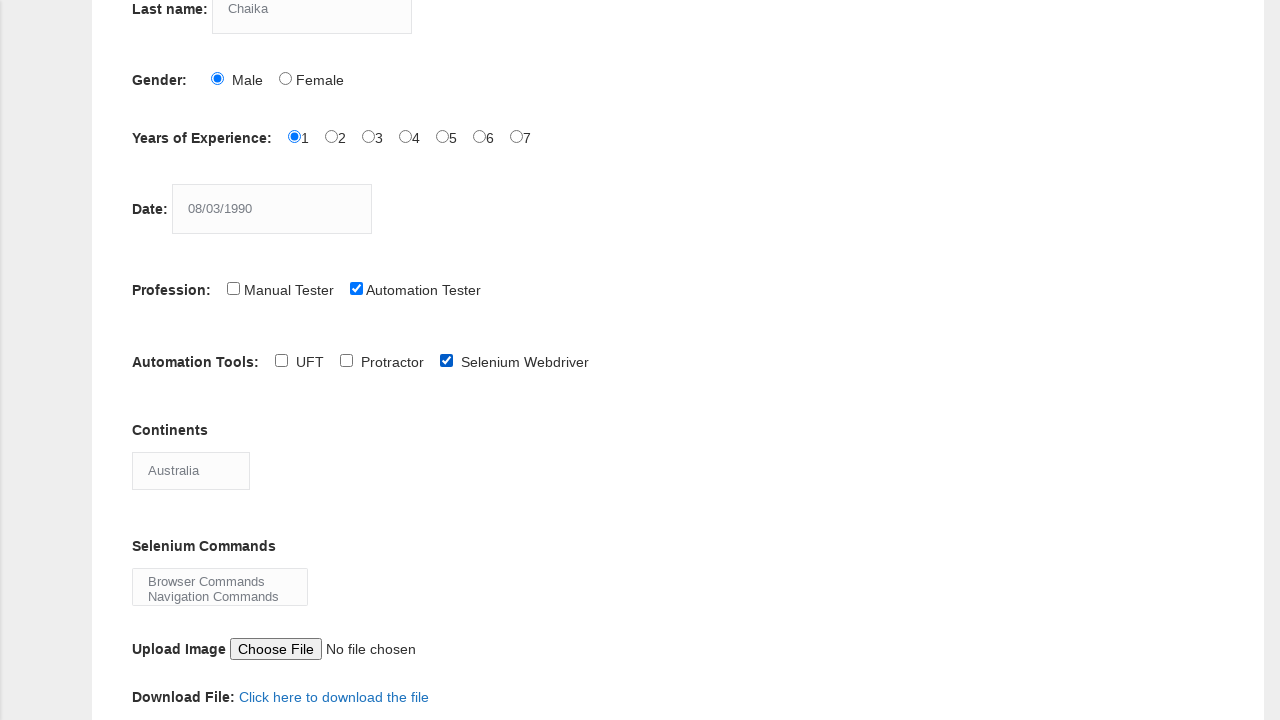

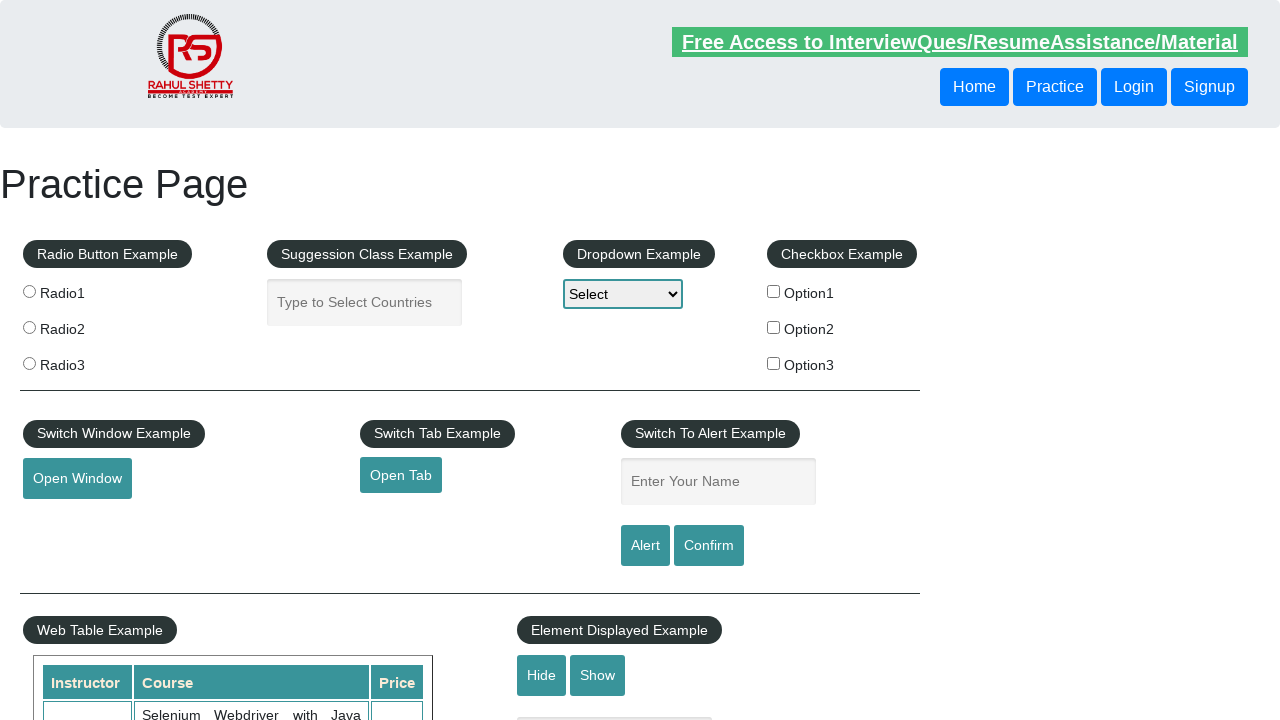